Tests clicking the Facebook social media link which opens a new window, verifies the new window opened, closes it, and switches back to the parent window.

Starting URL: http://demo.automationtesting.in/Register.html

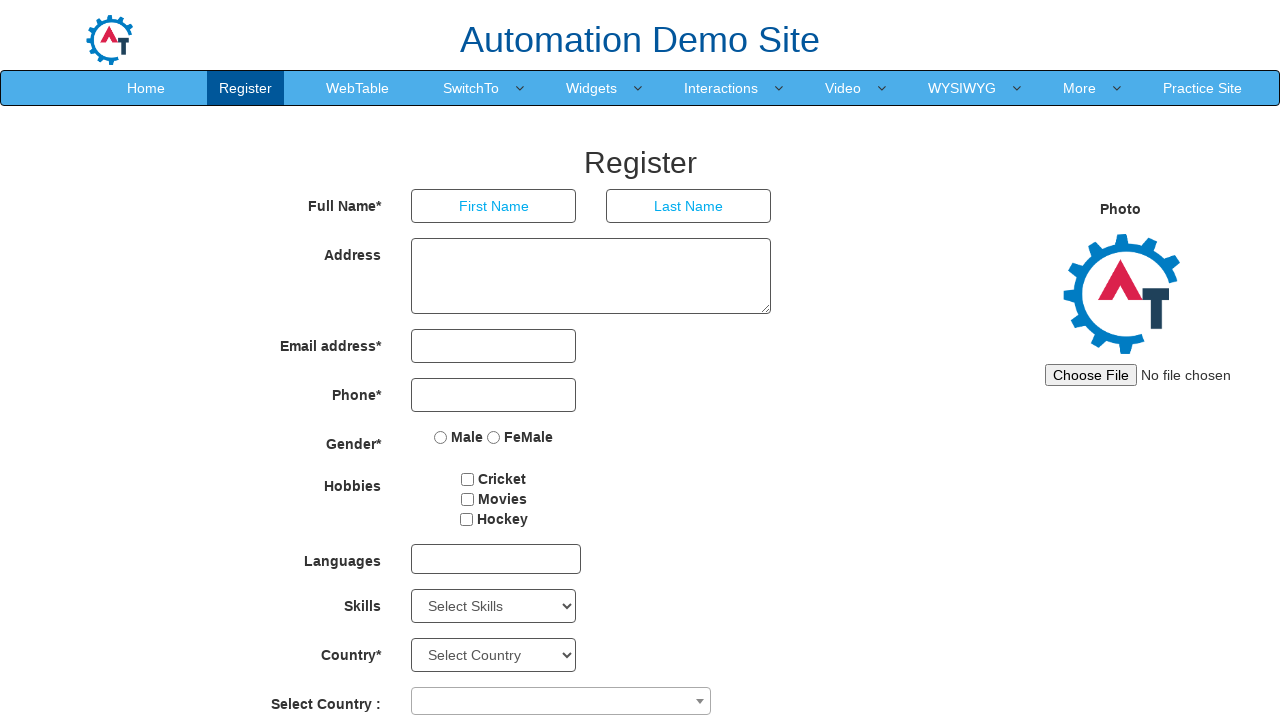

Clicked Facebook social media link at (690, 685) on a.link.facebook
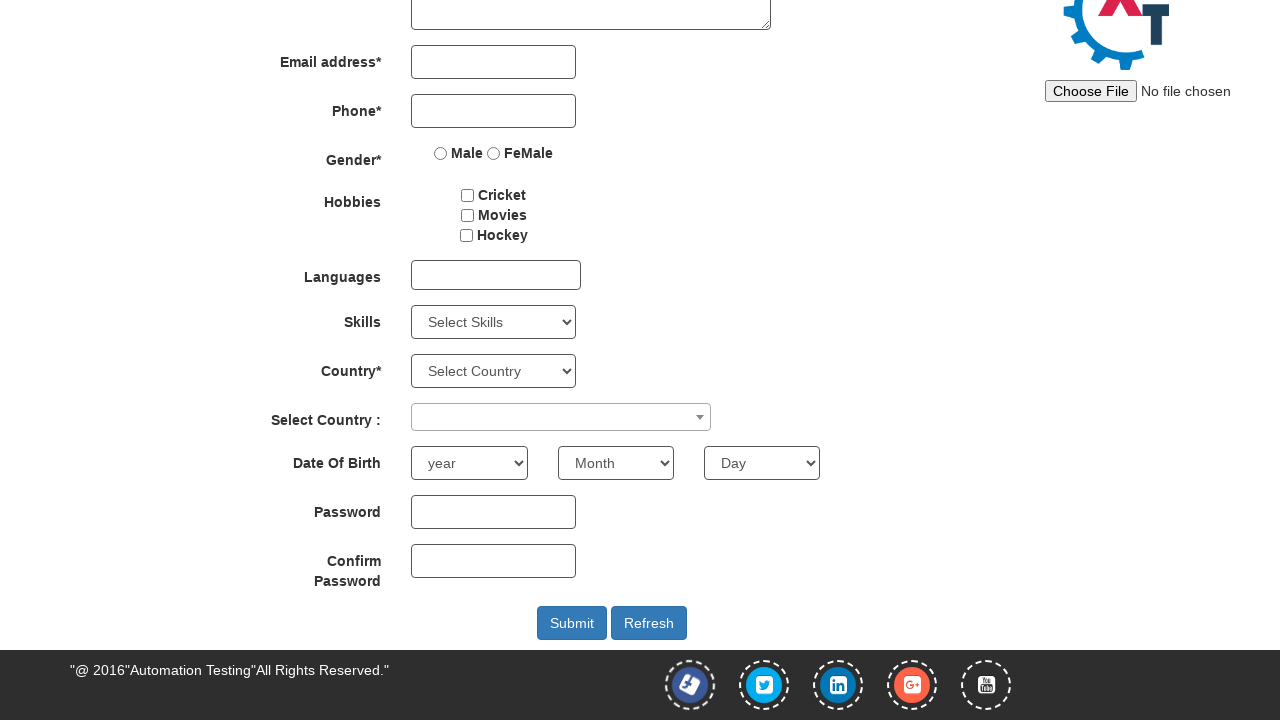

Clicked Facebook link with force to open new window at (690, 685) on a.link.facebook
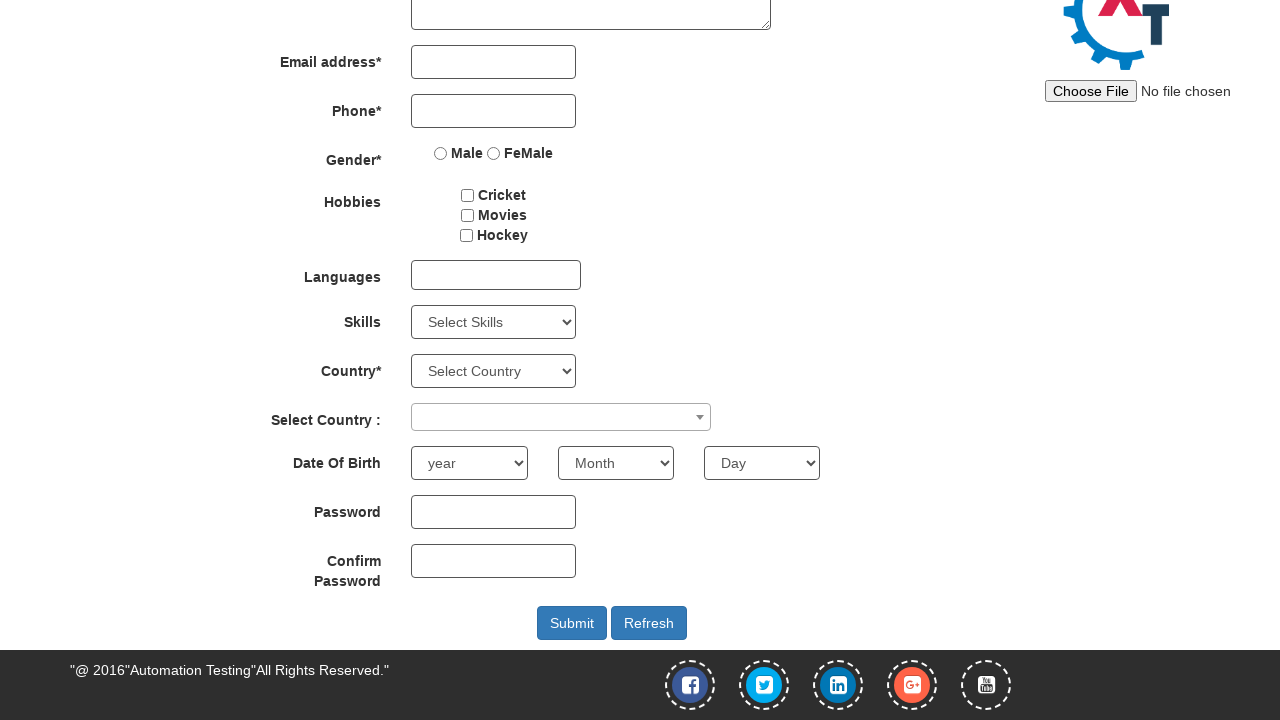

New window opened and captured
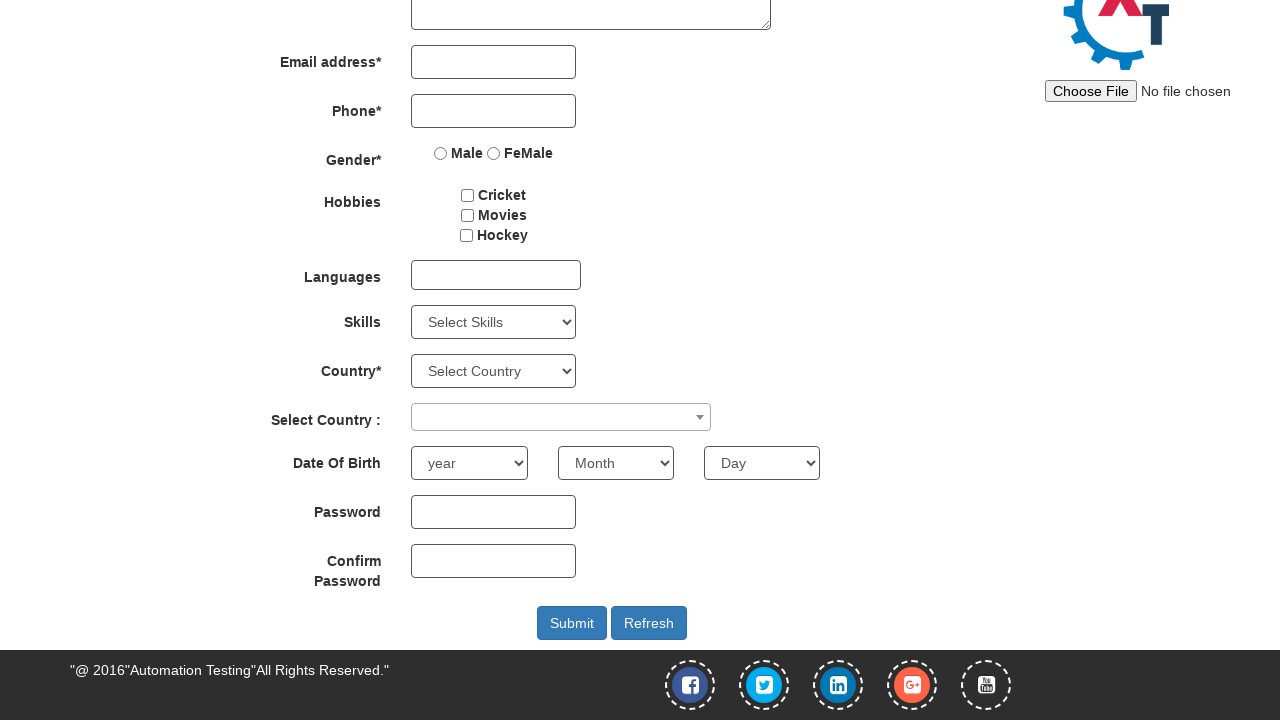

New window finished loading
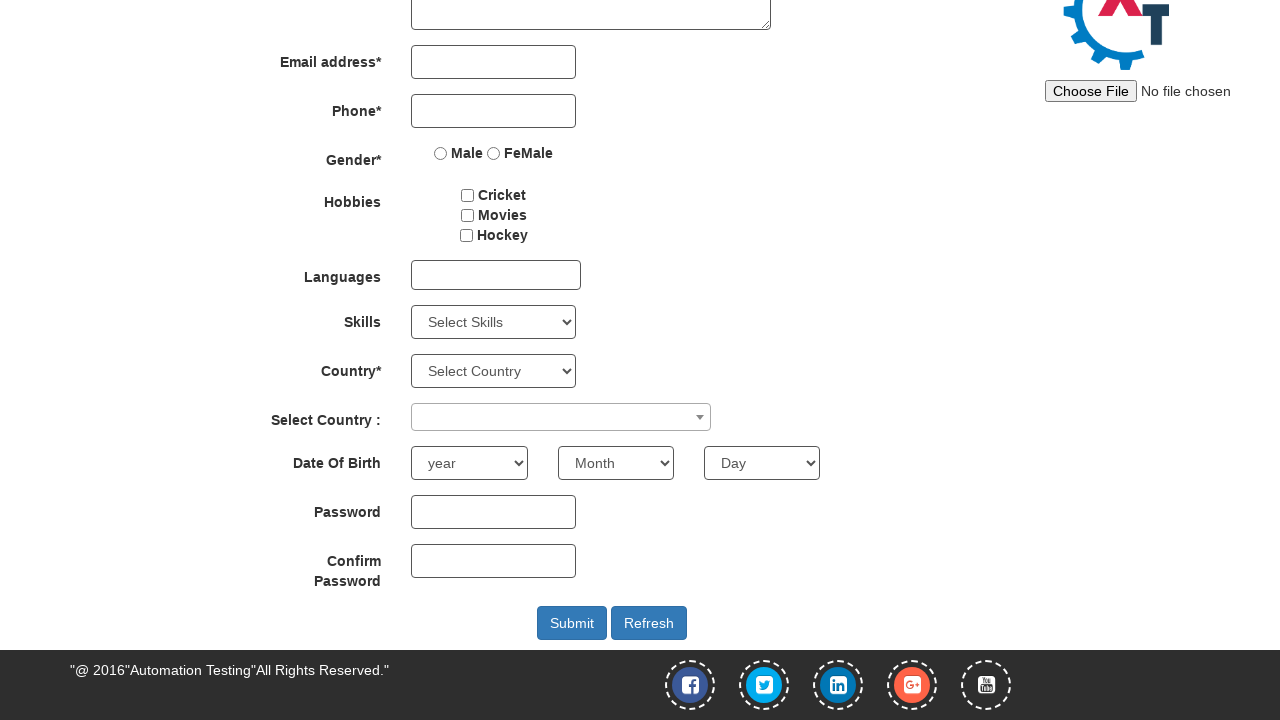

Closed Facebook window and switched back to parent window
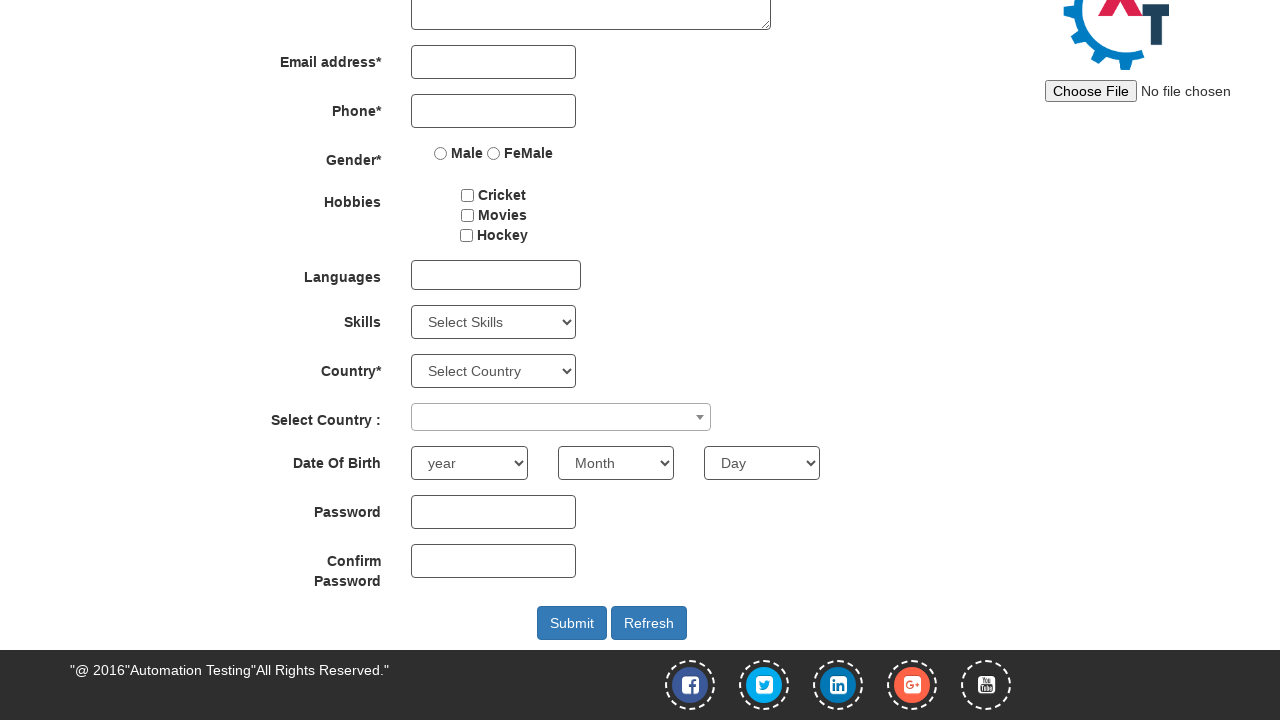

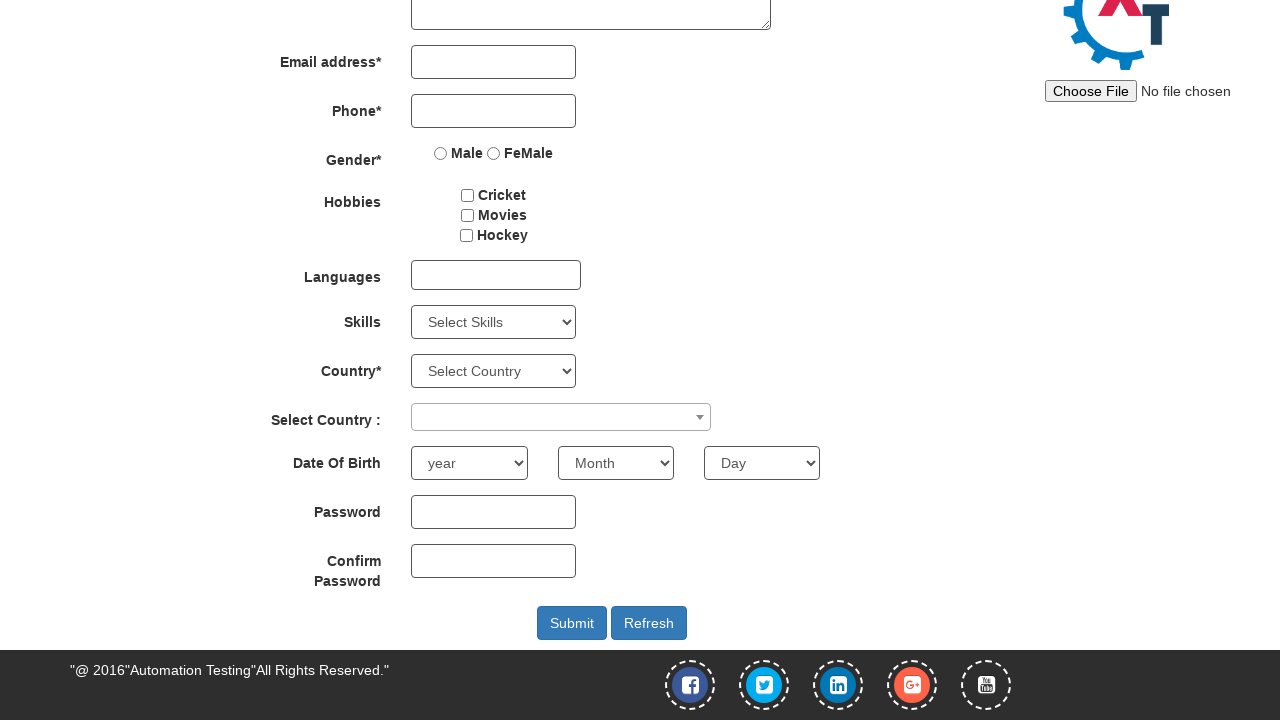